Demonstrates Selenium functionality by navigating to Python.org, entering a search query "pycon" in the search box, and submitting the search

Starting URL: https://www.python.org

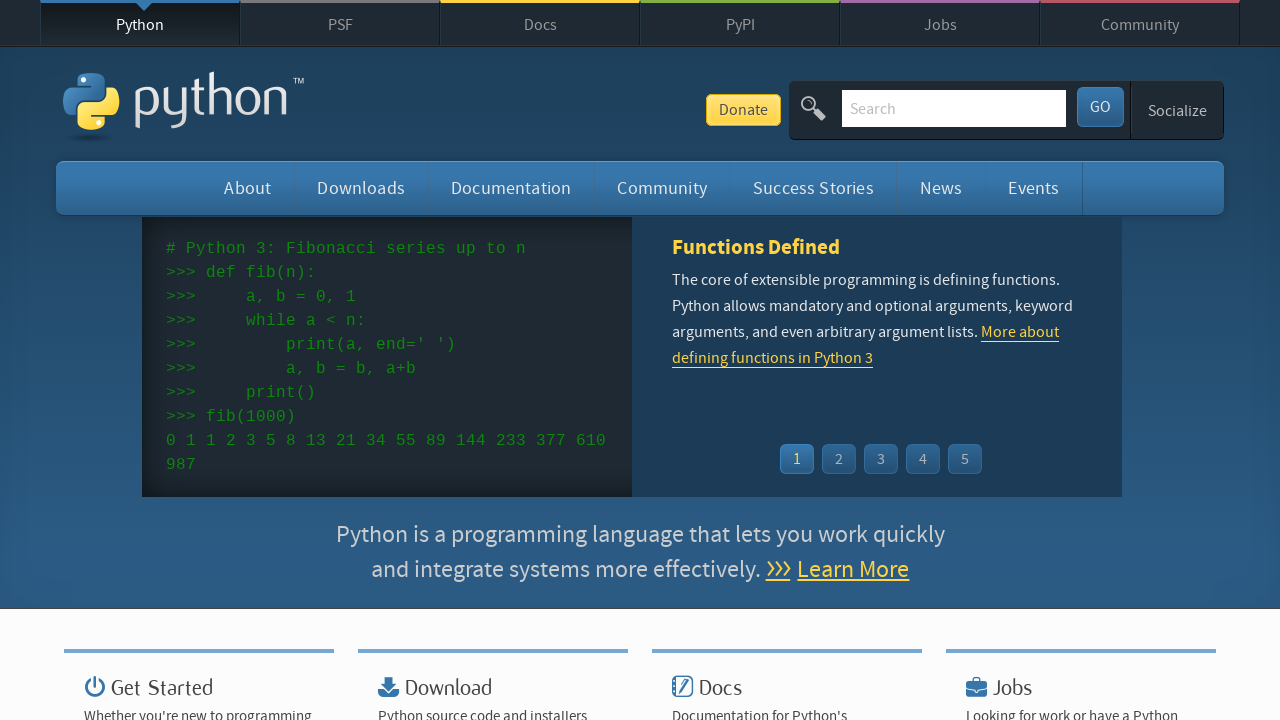

Filled search box with 'pycon' query on input[name='q']
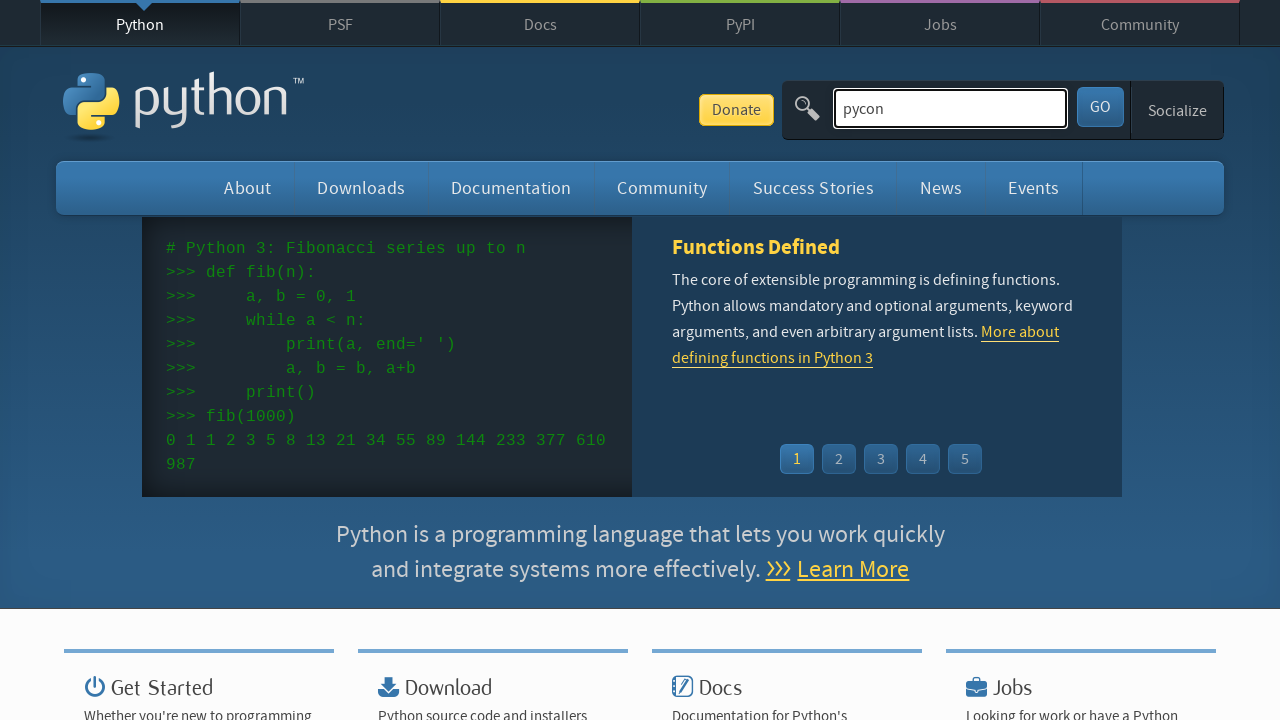

Pressed Enter to submit search query on input[name='q']
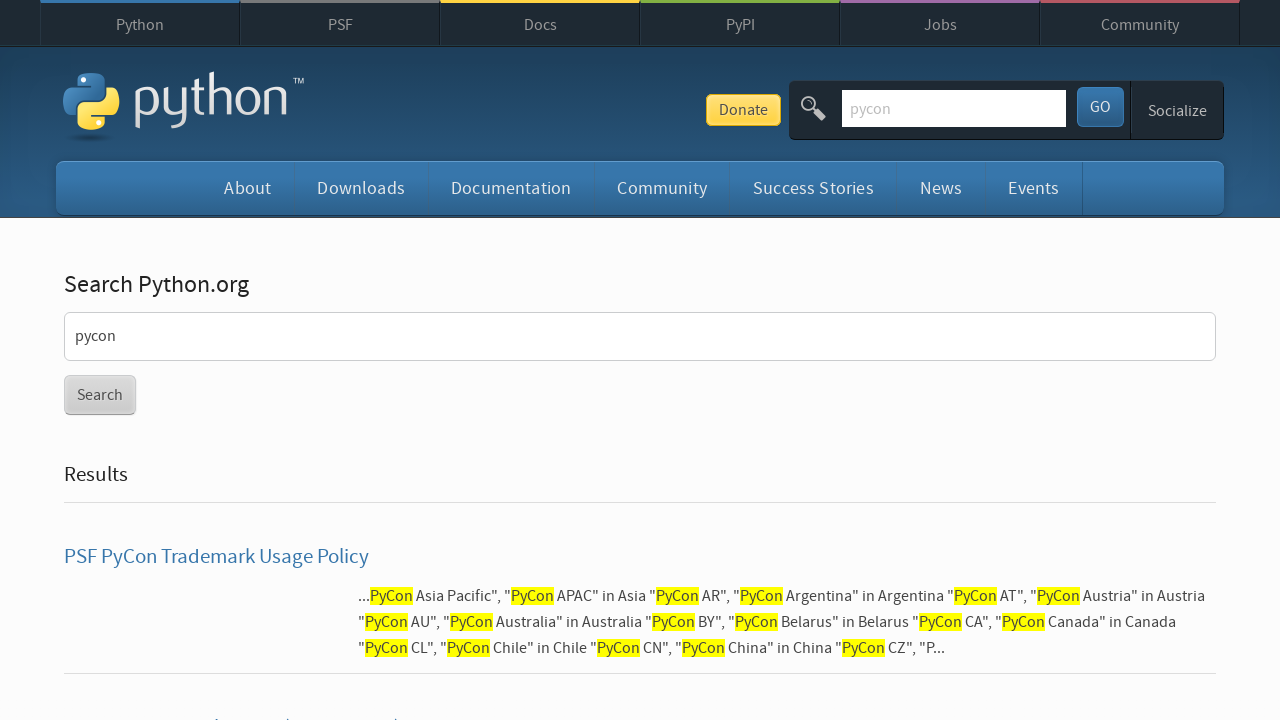

Search results page loaded
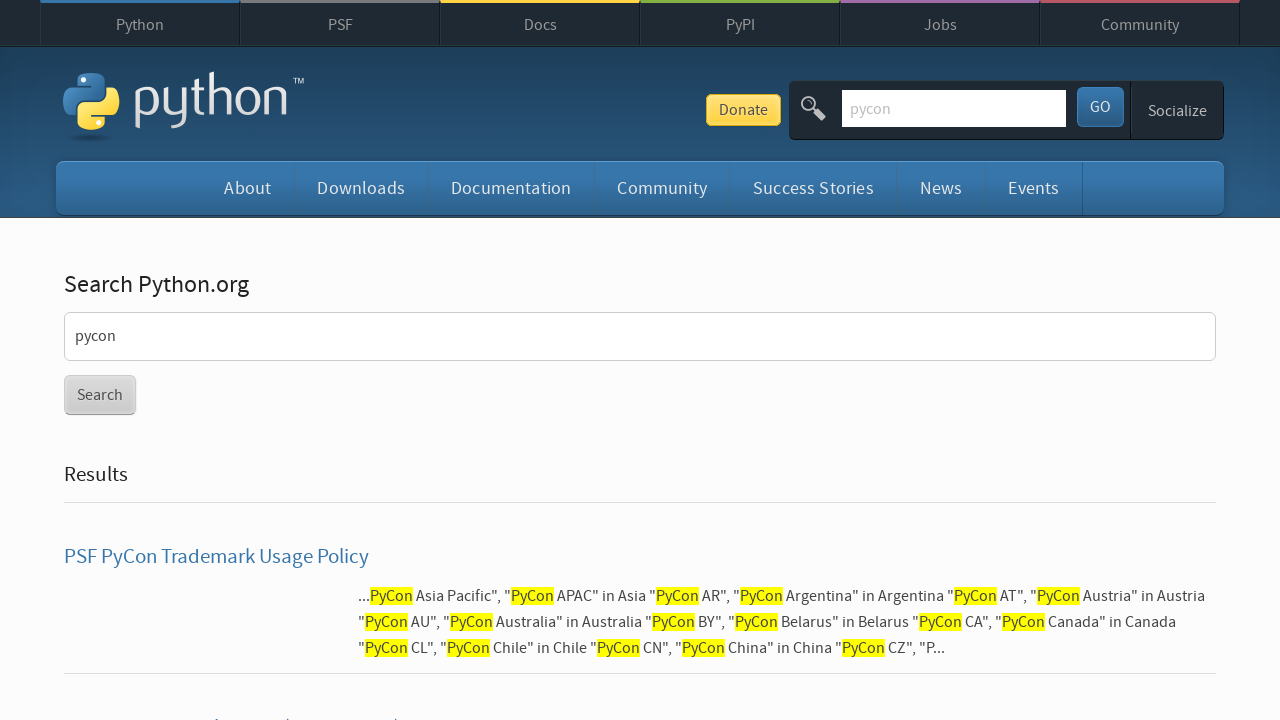

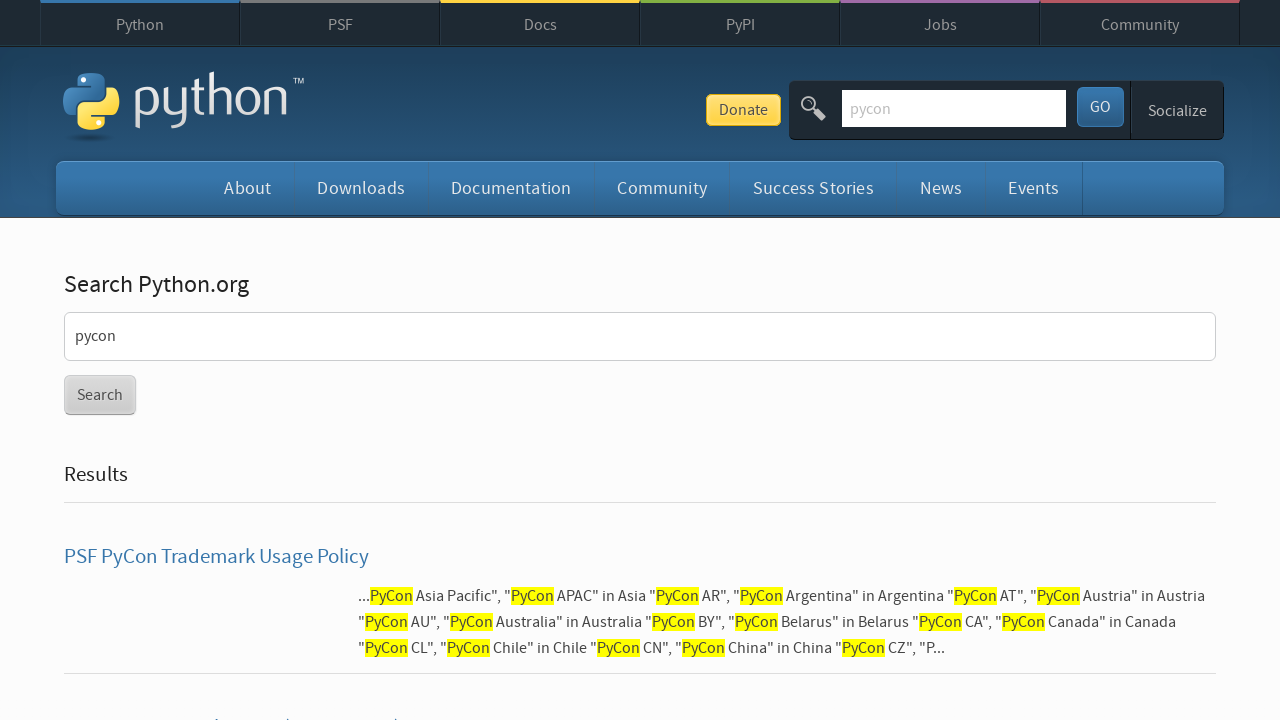